Tests removing a product from the cart by navigating to catalog, adding an item to cart, going to cart page, and clicking the remove button

Starting URL: http://intershop5.skillbox.ru/

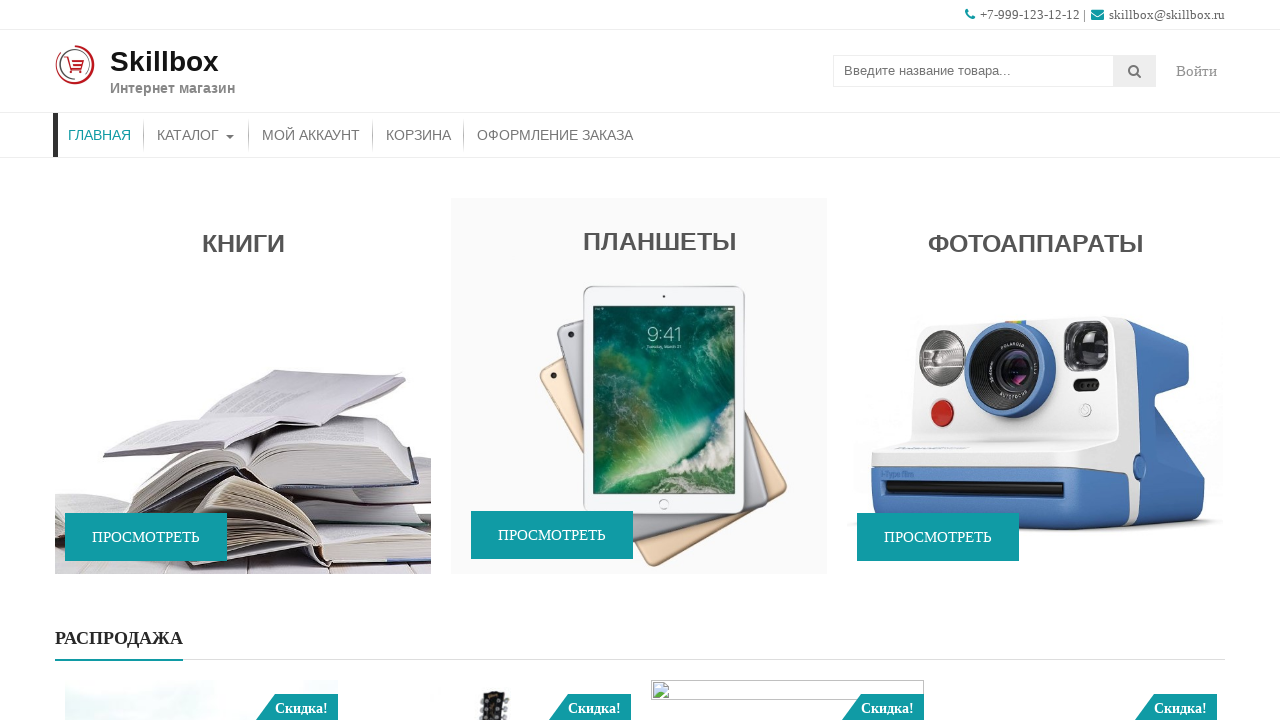

Clicked on Catalog menu item at (196, 135) on xpath=//*[contains(@class, 'store-menu')]//*[.='Каталог']
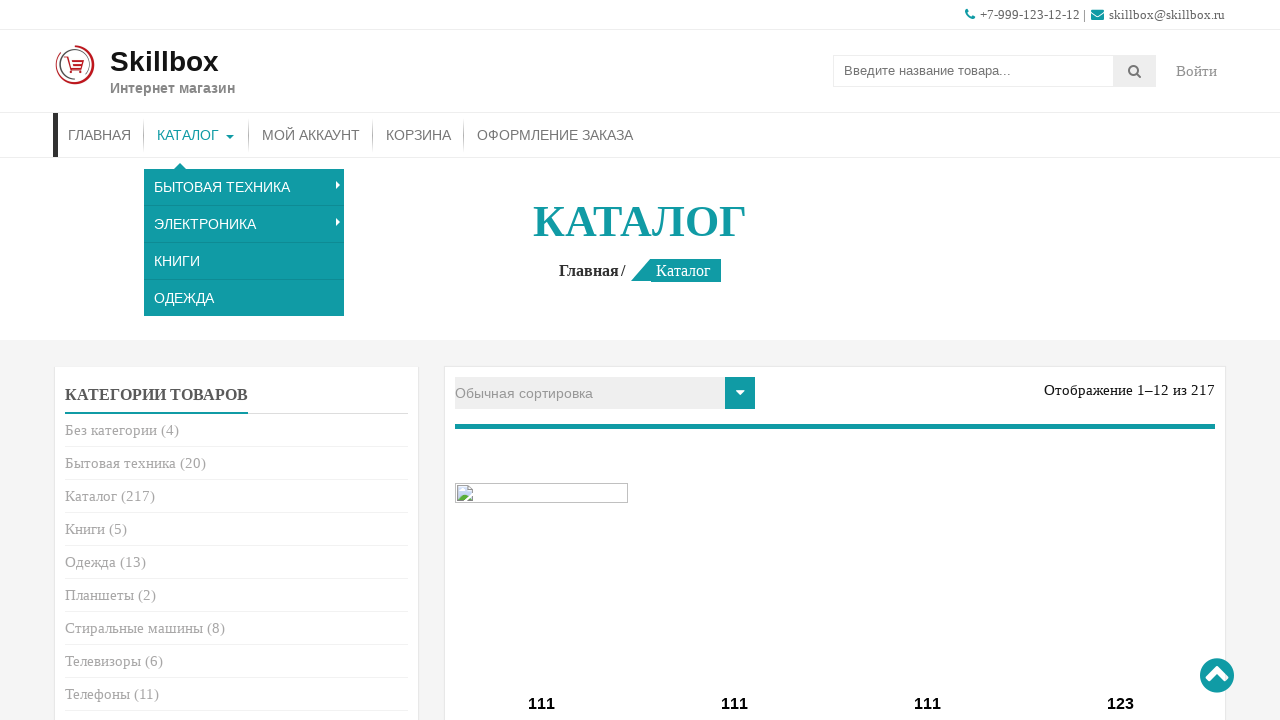

Clicked add to cart button for first product at (542, 361) on (//*[.= 'В корзину'])[1]
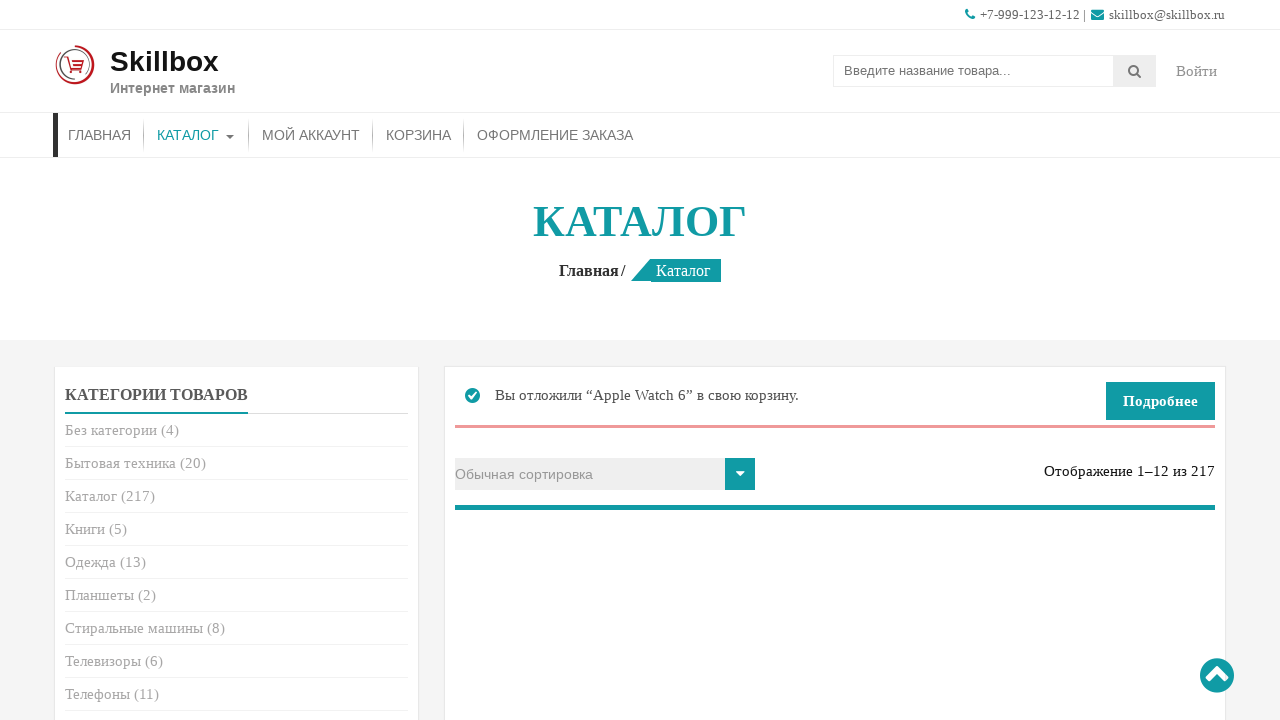

Clicked 'More' button to navigate to cart page at (1160, 401) on xpath=//*[.= 'Подробнее']
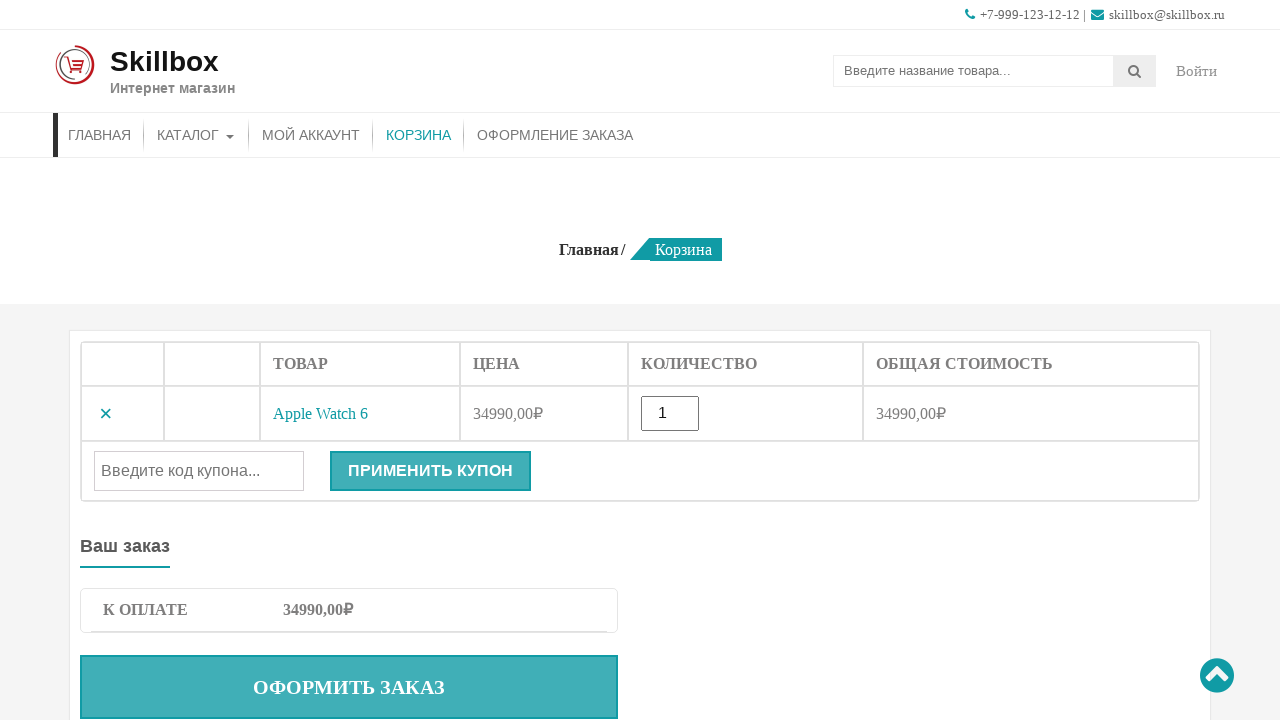

Clicked remove button to delete product from cart at (106, 414) on .remove
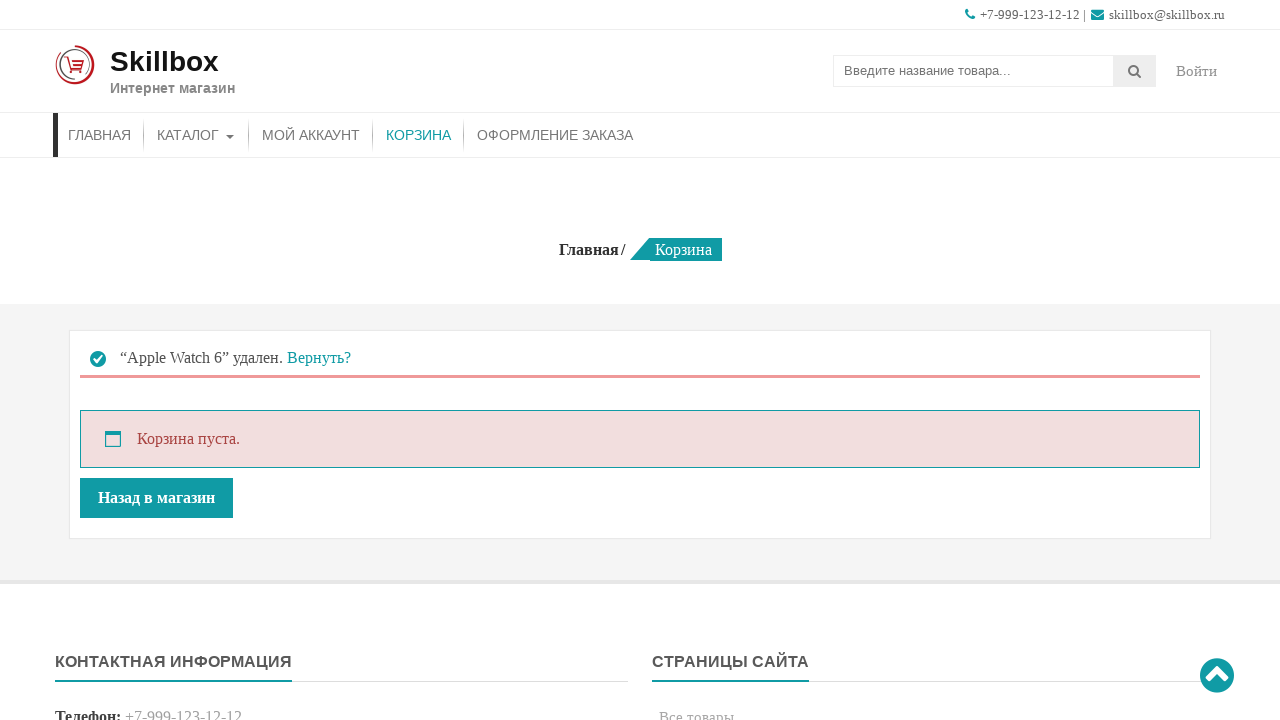

Verified that product was removed from cart - cart item element is hidden
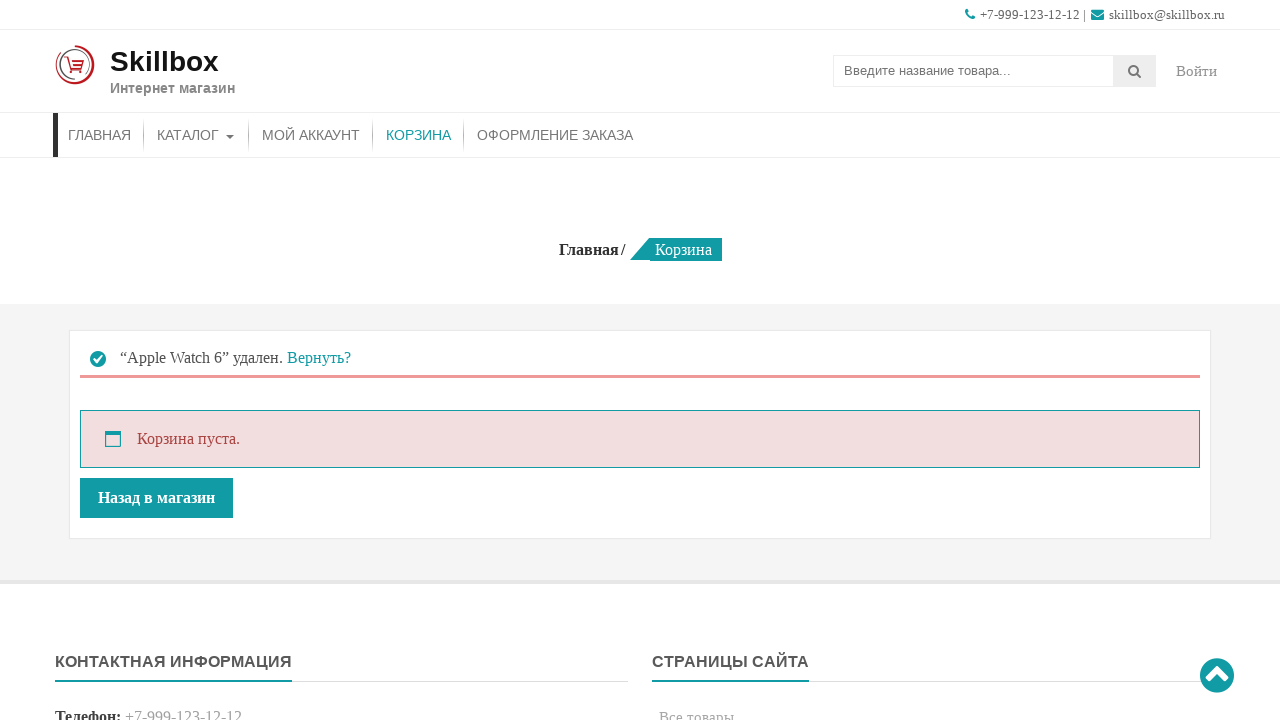

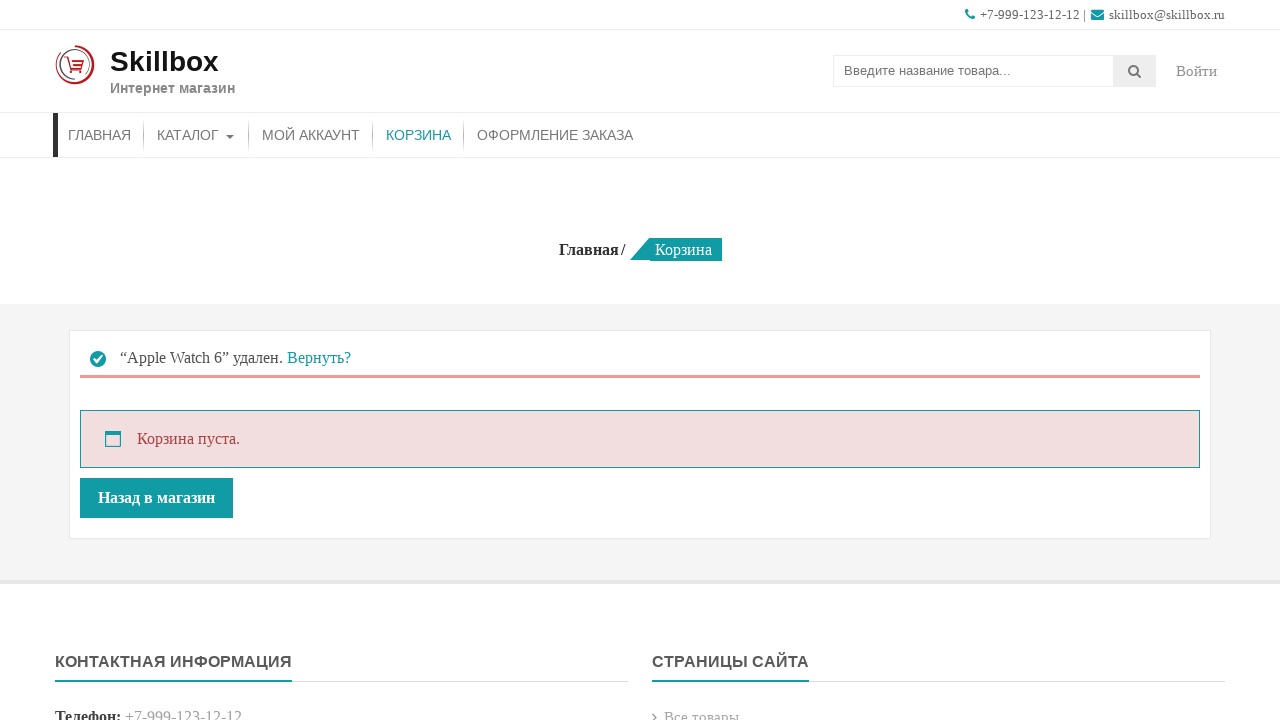